Tests navigation through nested frames by clicking on the Nested Frames link, switching between frame levels, and accessing content within the middle frame

Starting URL: https://the-internet.herokuapp.com

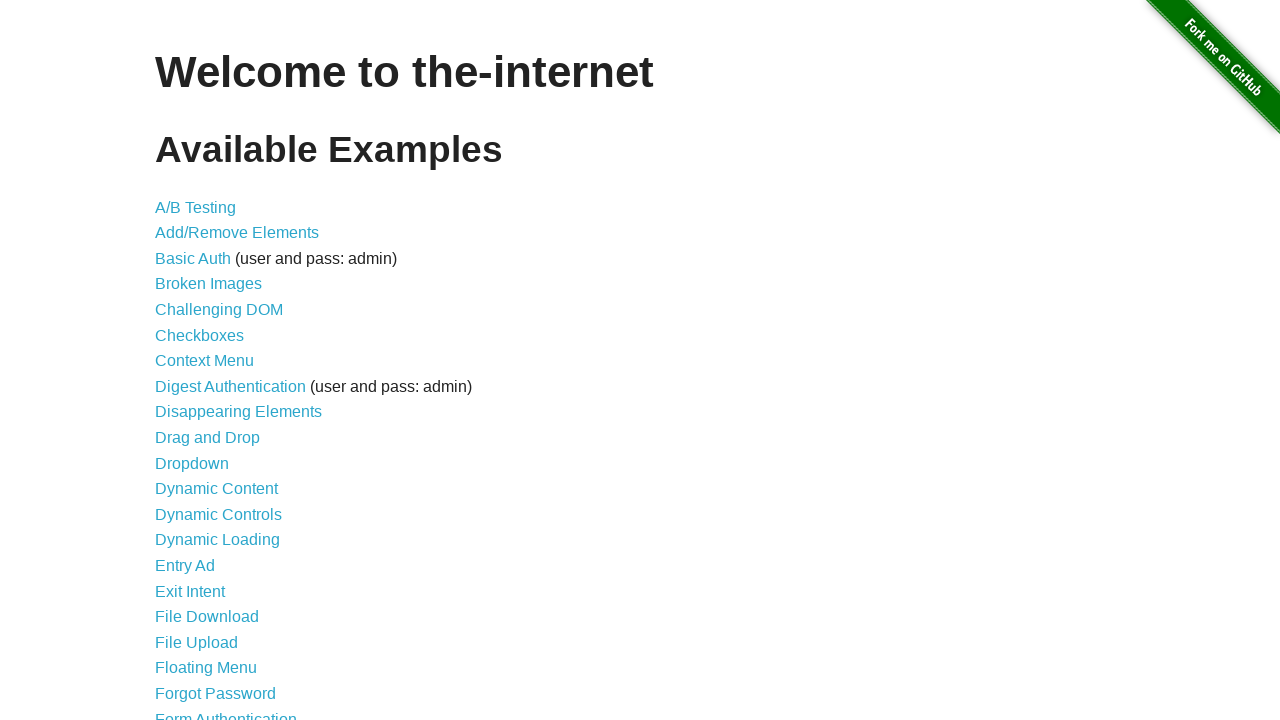

Clicked on the Nested Frames link at (210, 395) on xpath=//a[contains(text(),'Nested Frames')]
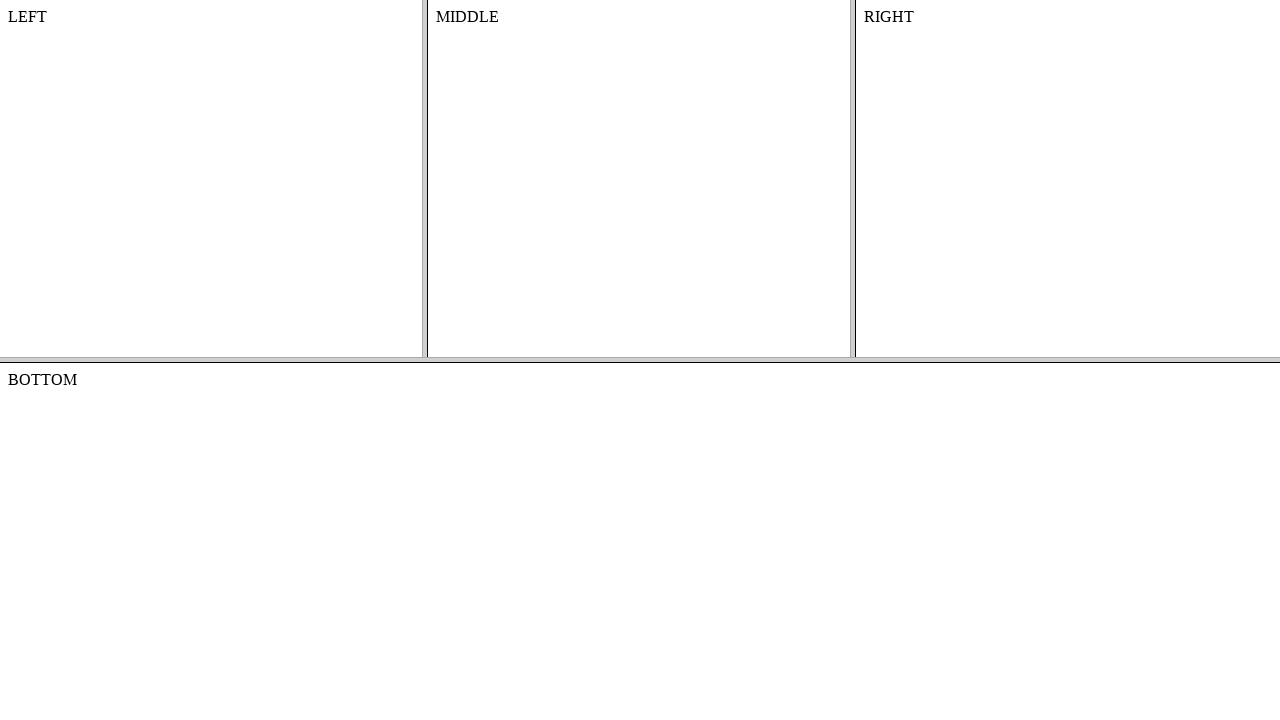

Waited for frames page to fully load
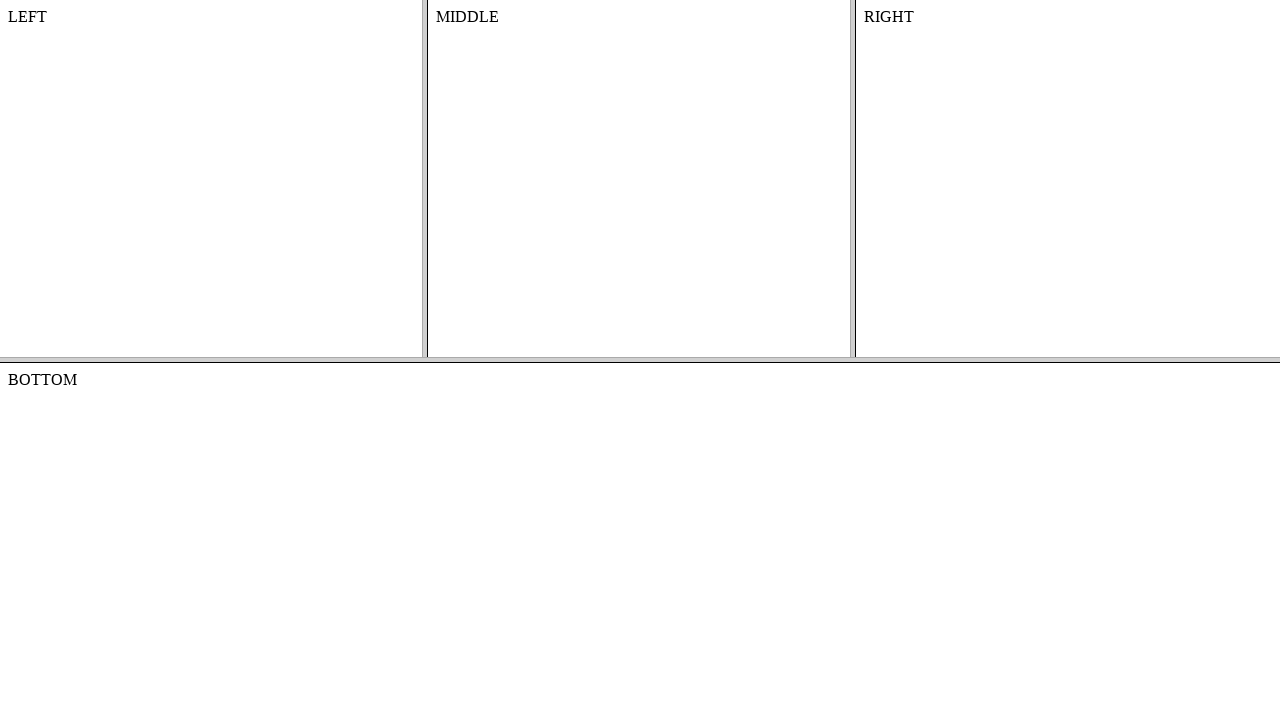

Located and switched to the top frame
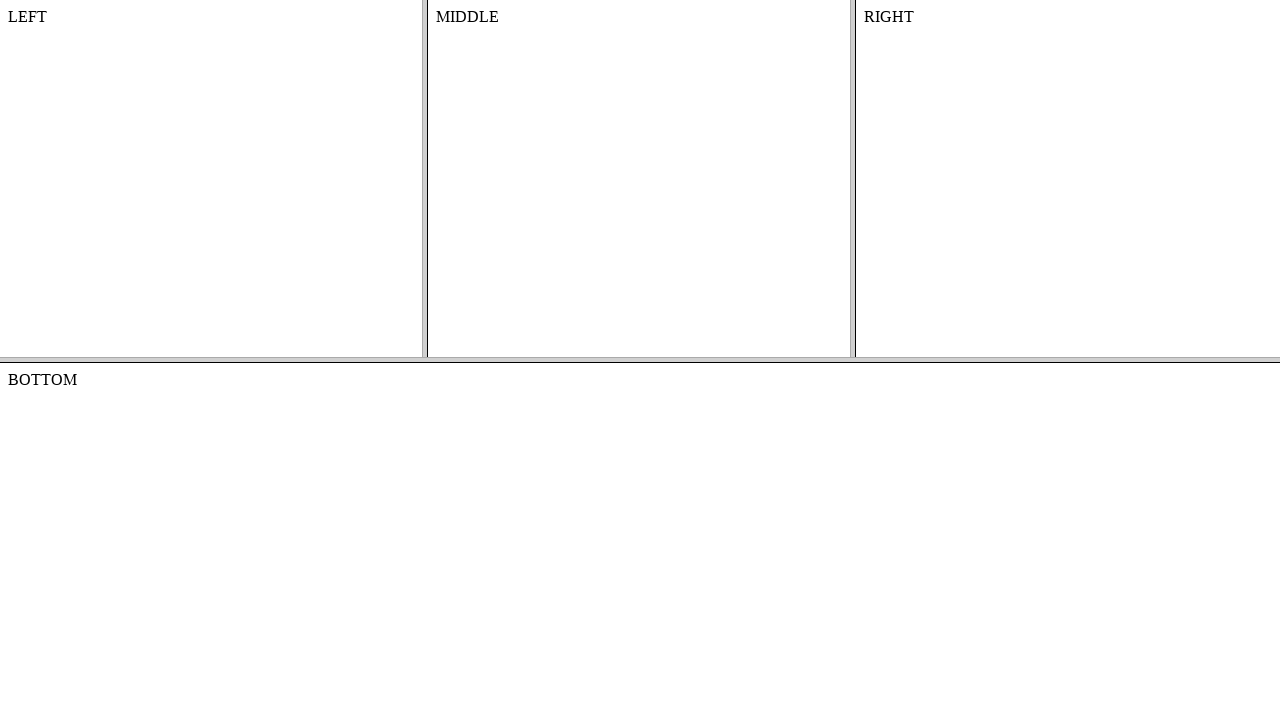

Located and switched to the middle frame within the top frame
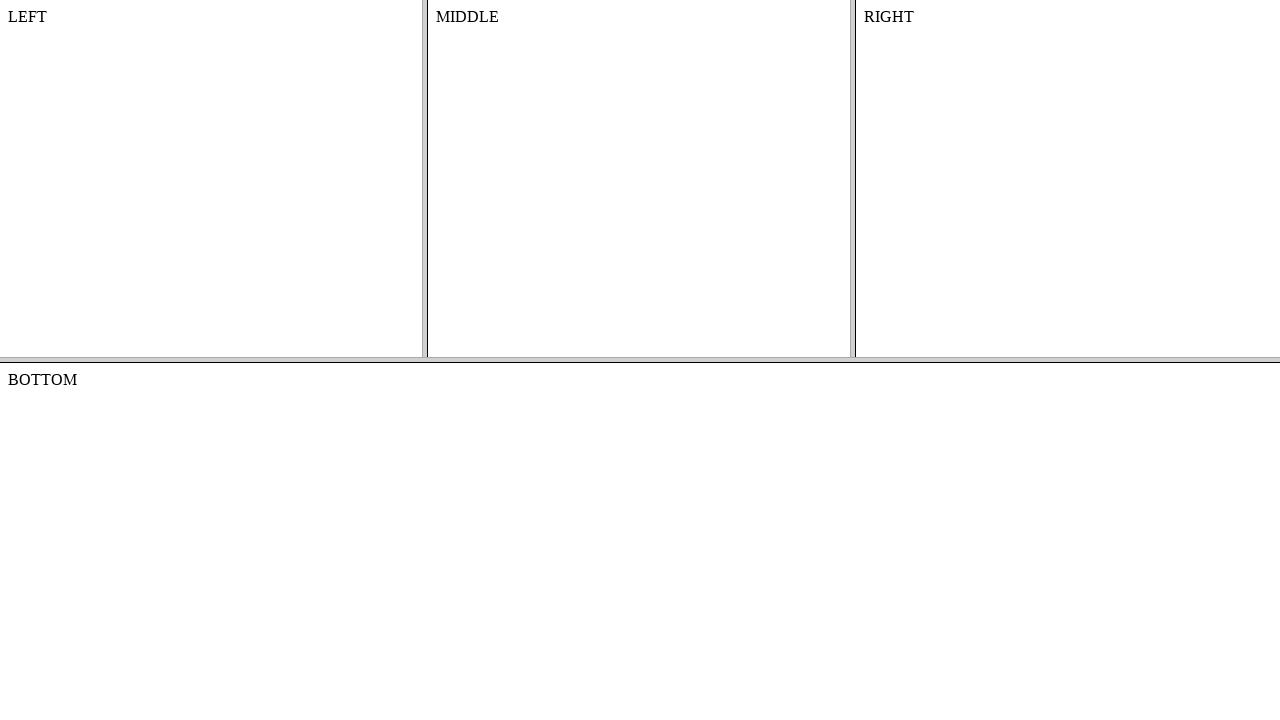

Verified content element in middle frame is accessible
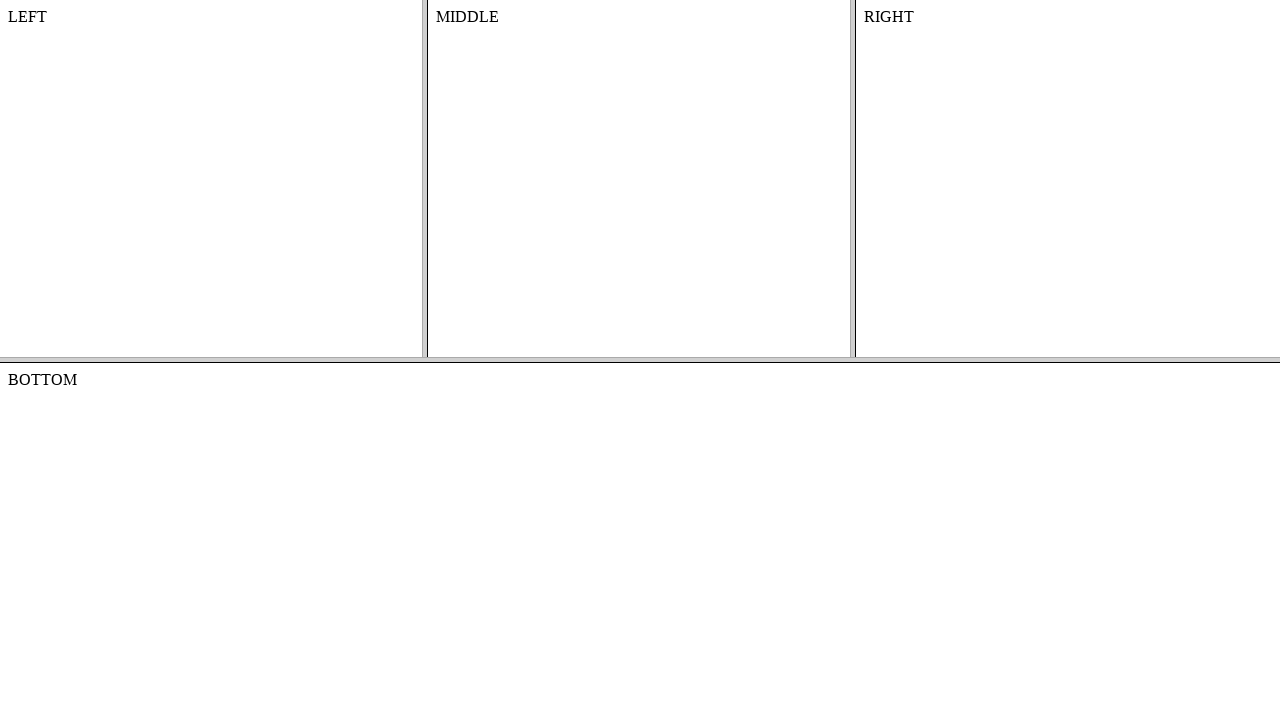

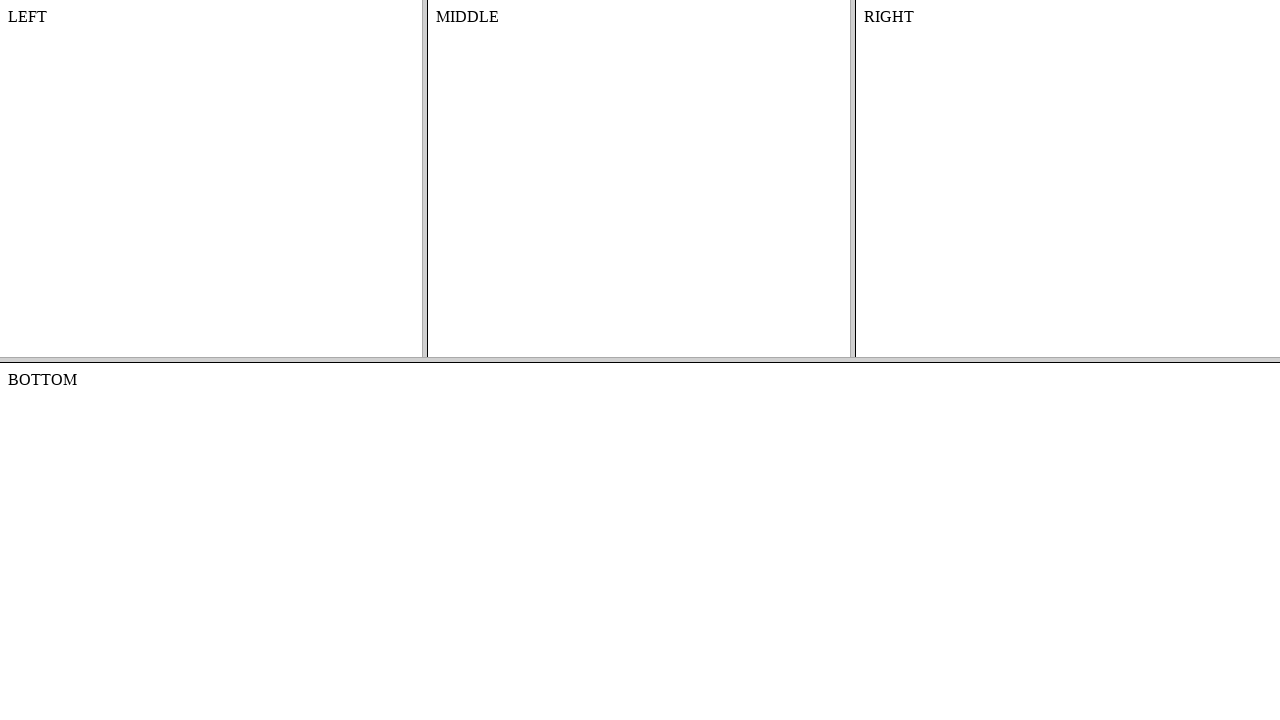